Tests page navigation and scrolling functionality on Overleaf's homepage by scrolling down the page multiple times to verify scroll behavior works correctly.

Starting URL: https://overleaf.com/

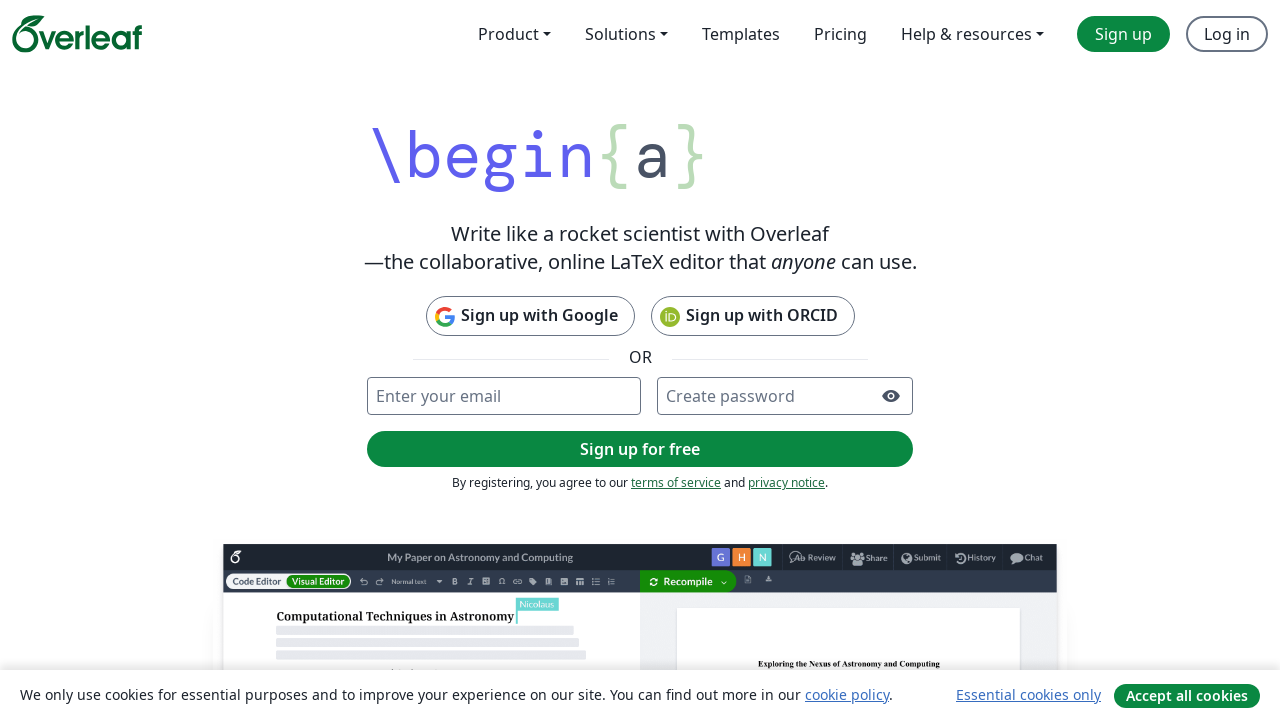

Waited for page to reach networkidle state
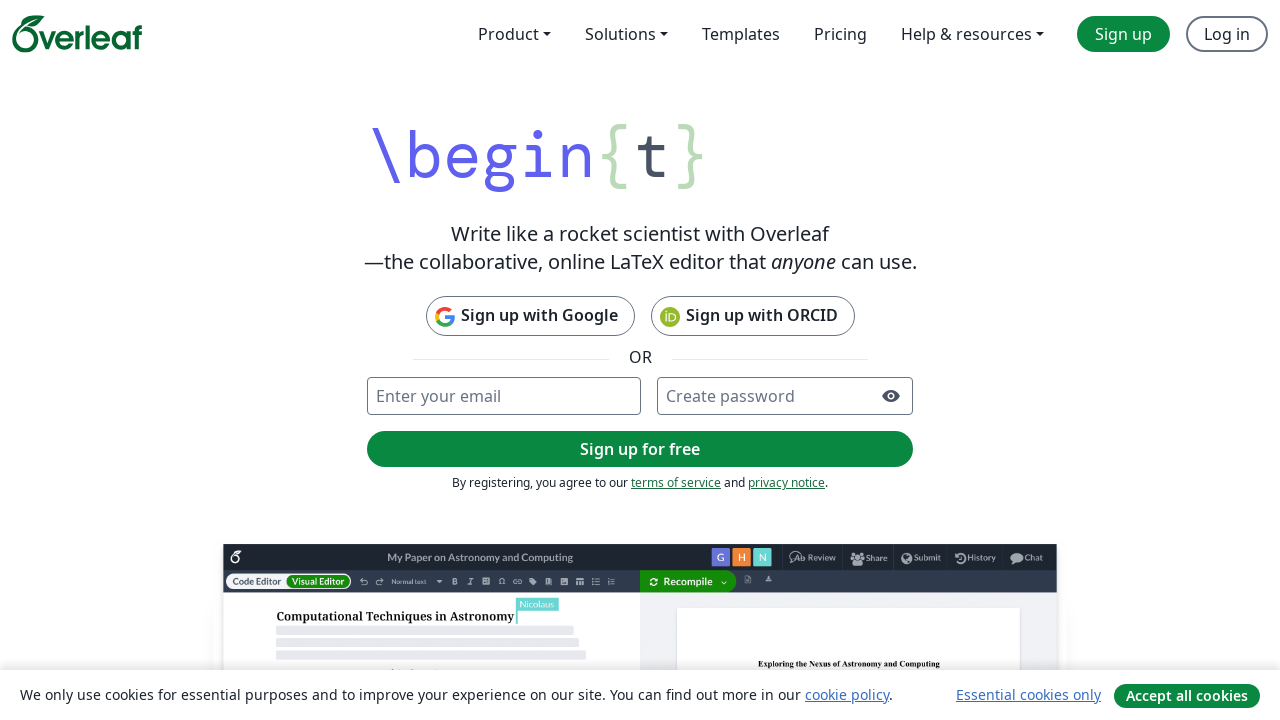

Scrolled down the page by 1000 pixels
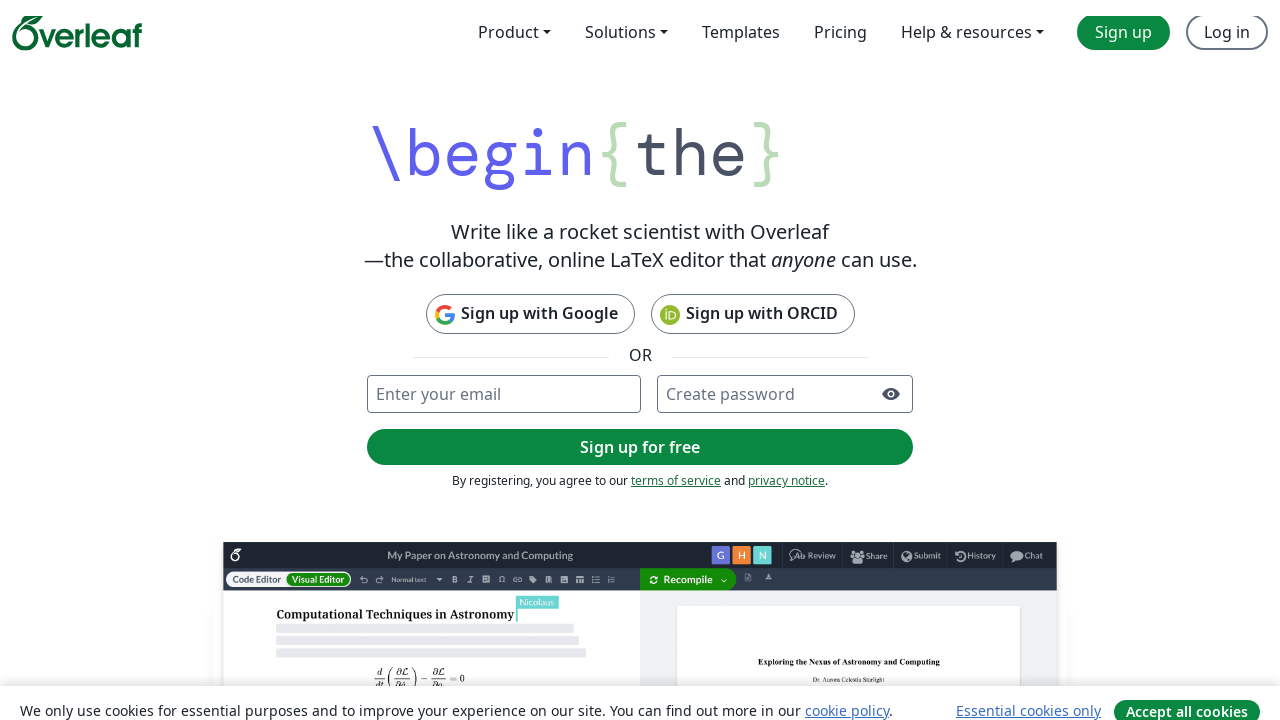

Waited 1 second for lazy-loaded content to load
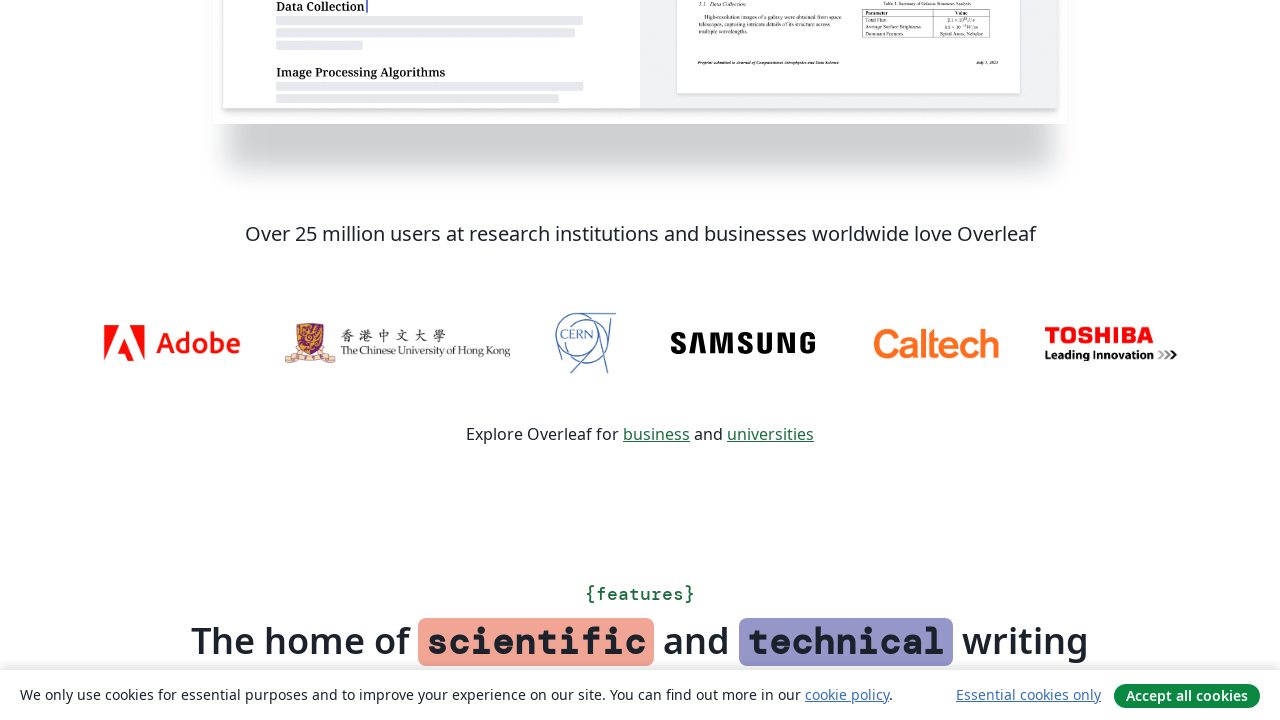

Scrolled down the page by another 1000 pixels
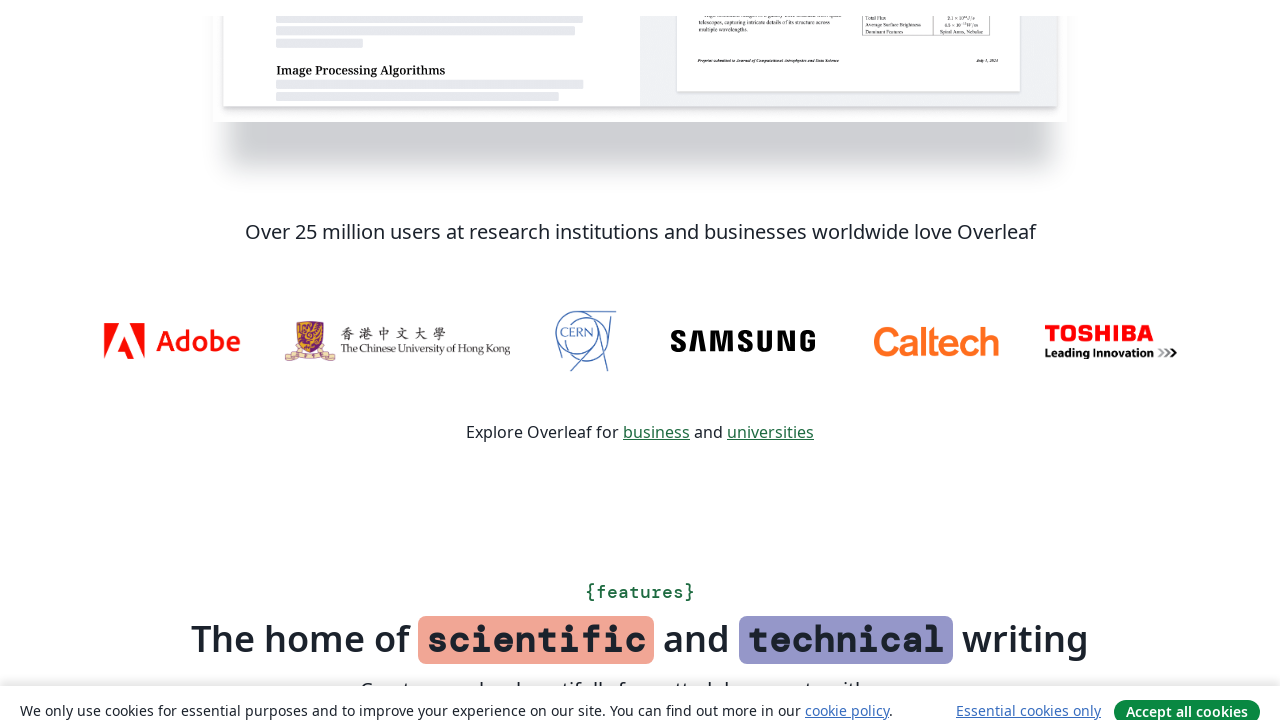

Waited 1 second for content to load
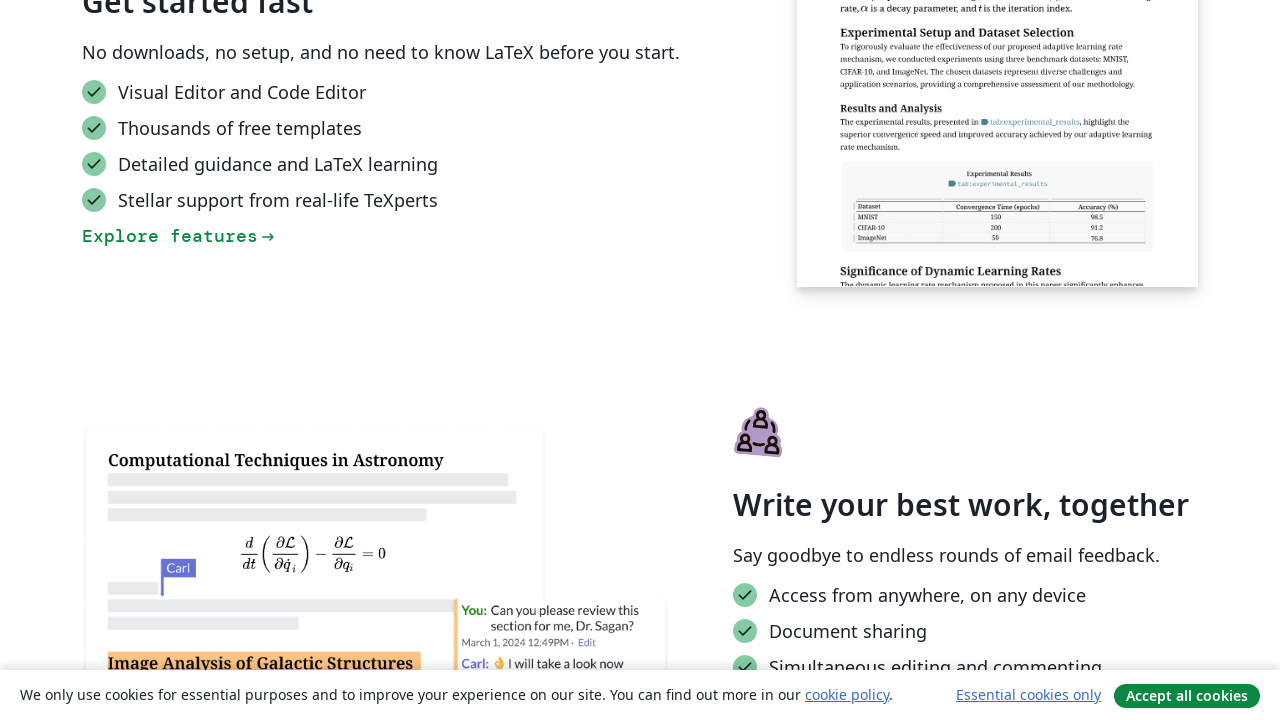

Scrolled down the page by a third 1000 pixels
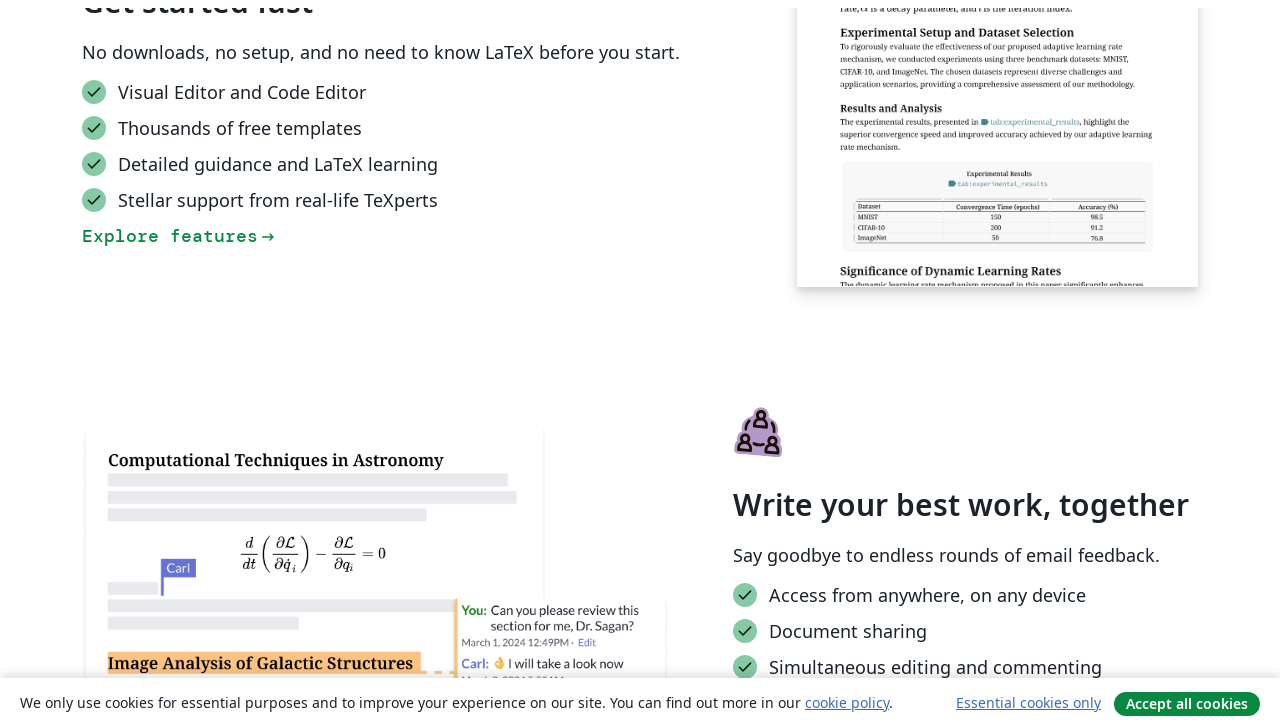

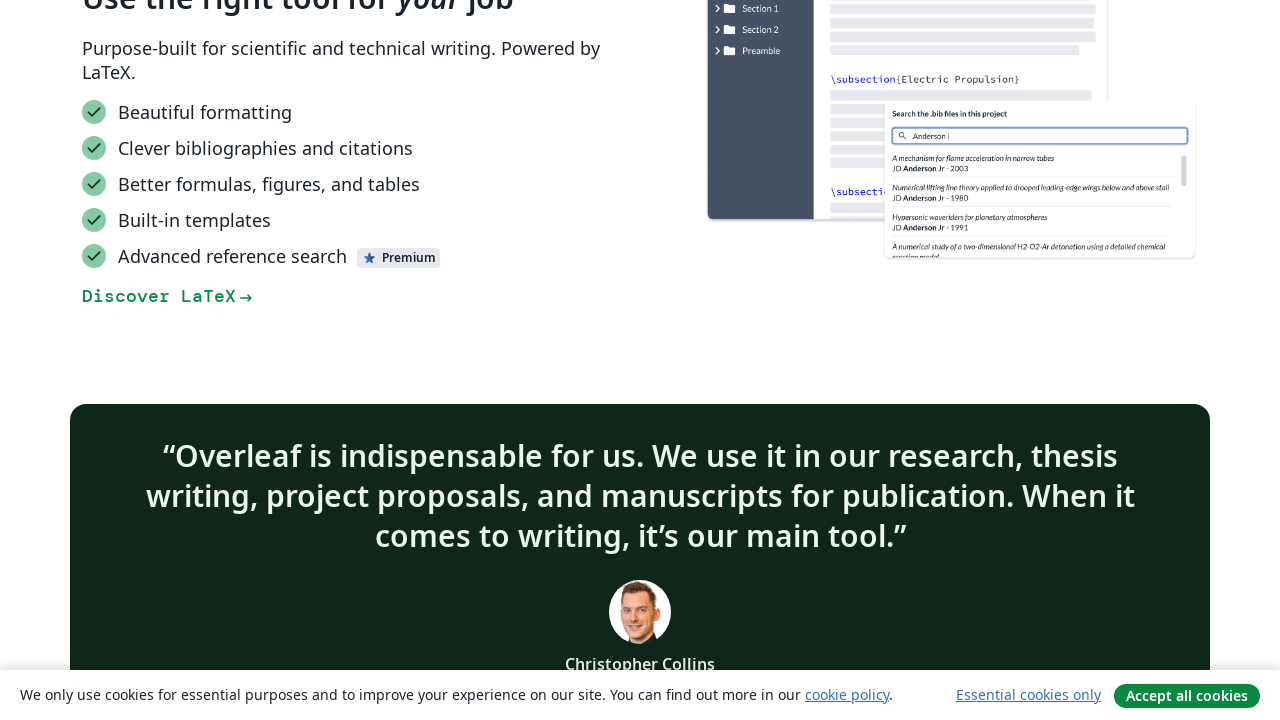